Tests entering a search query and pressing Enter

Starting URL: https://duckduckgo.com/

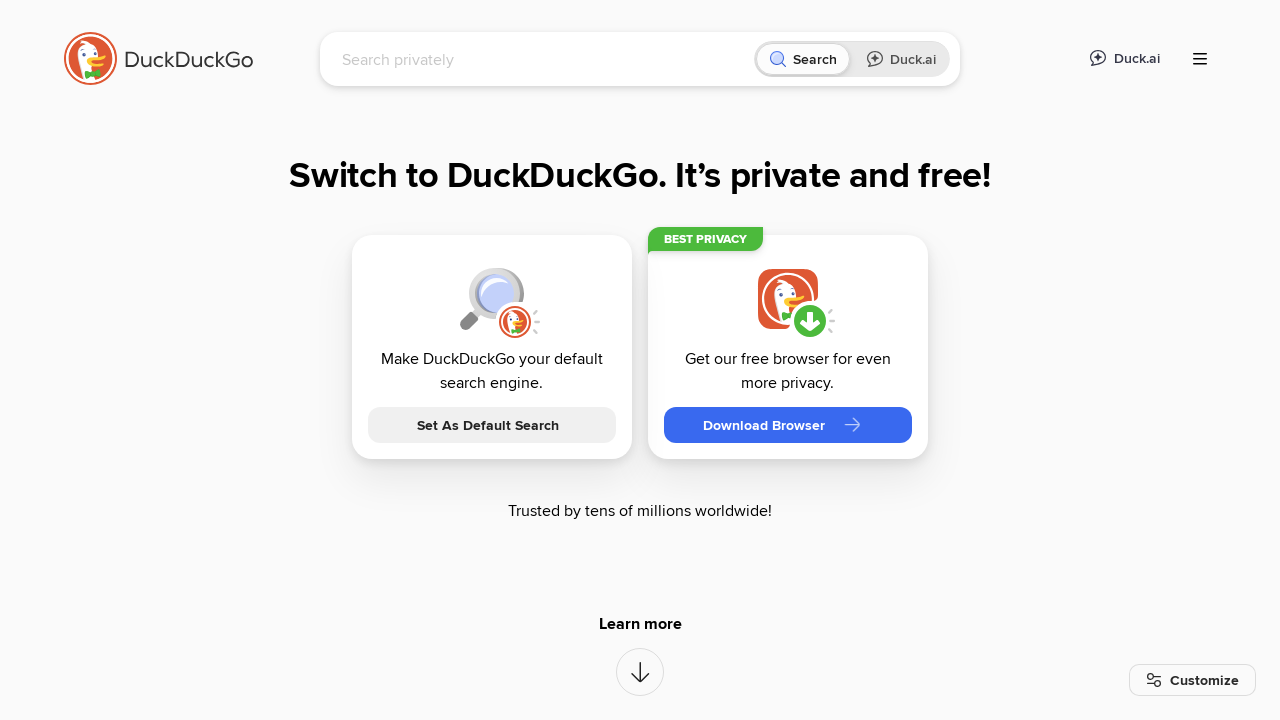

Filled search field with 'QA Automation Engineer' on input[name='q']
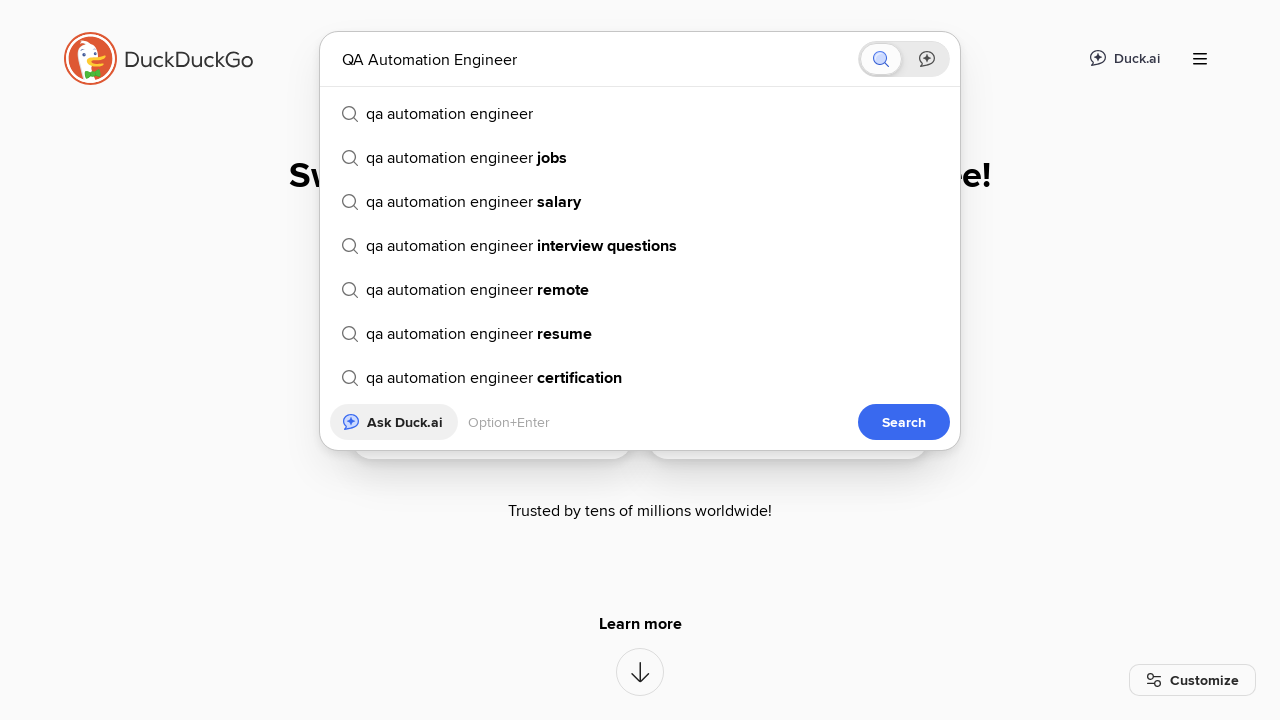

Pressed Enter to submit search query on input[name='q']
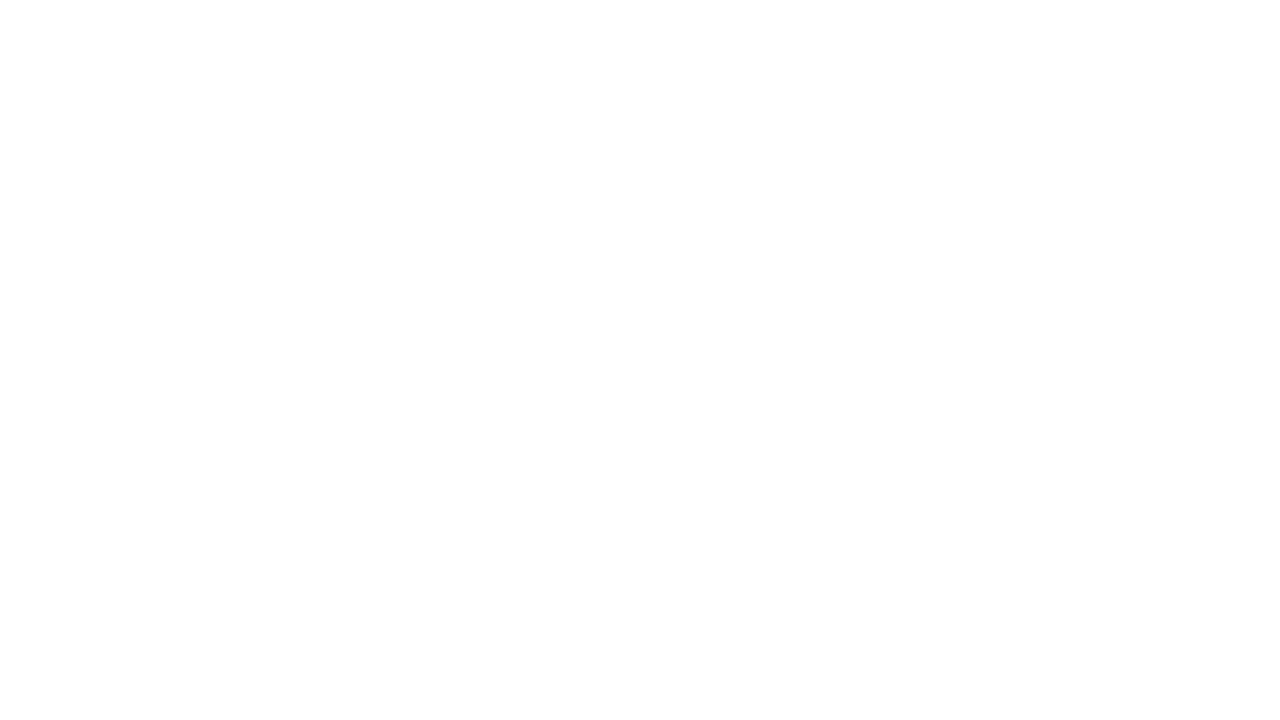

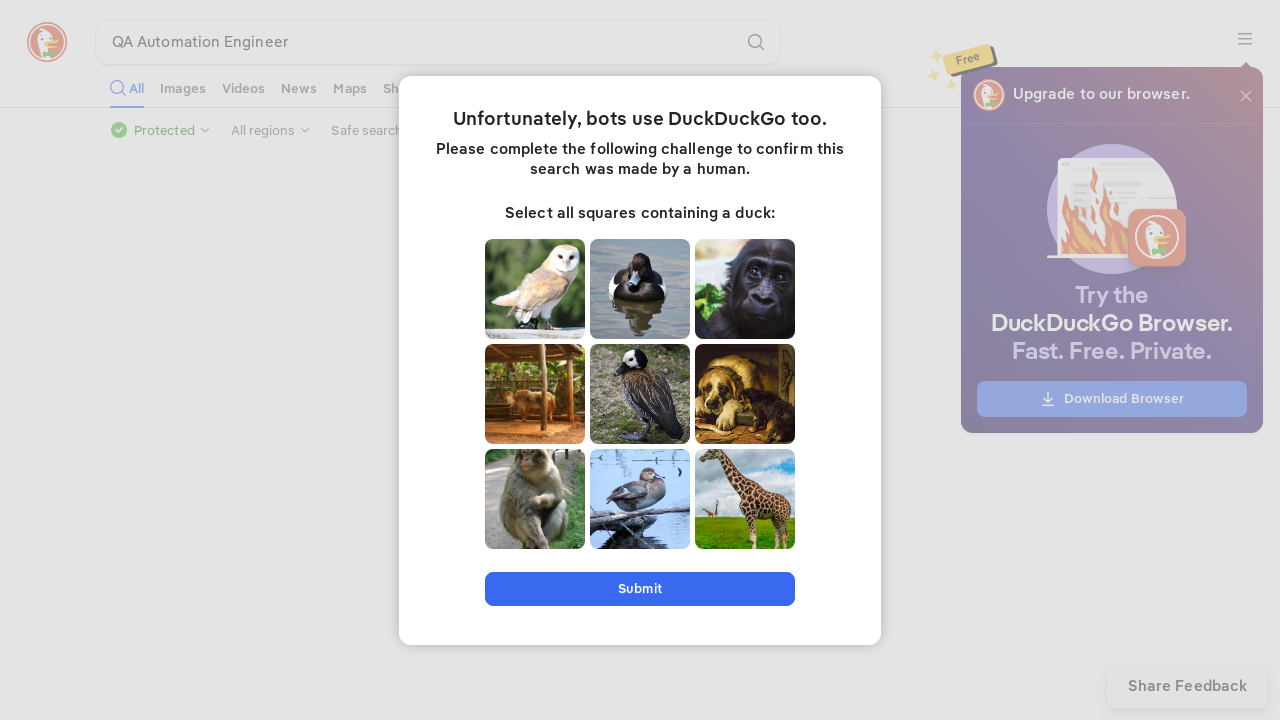